Tests dropdown selection by selecting Benz from the car dropdown

Starting URL: https://www.letskodeit.com/practice

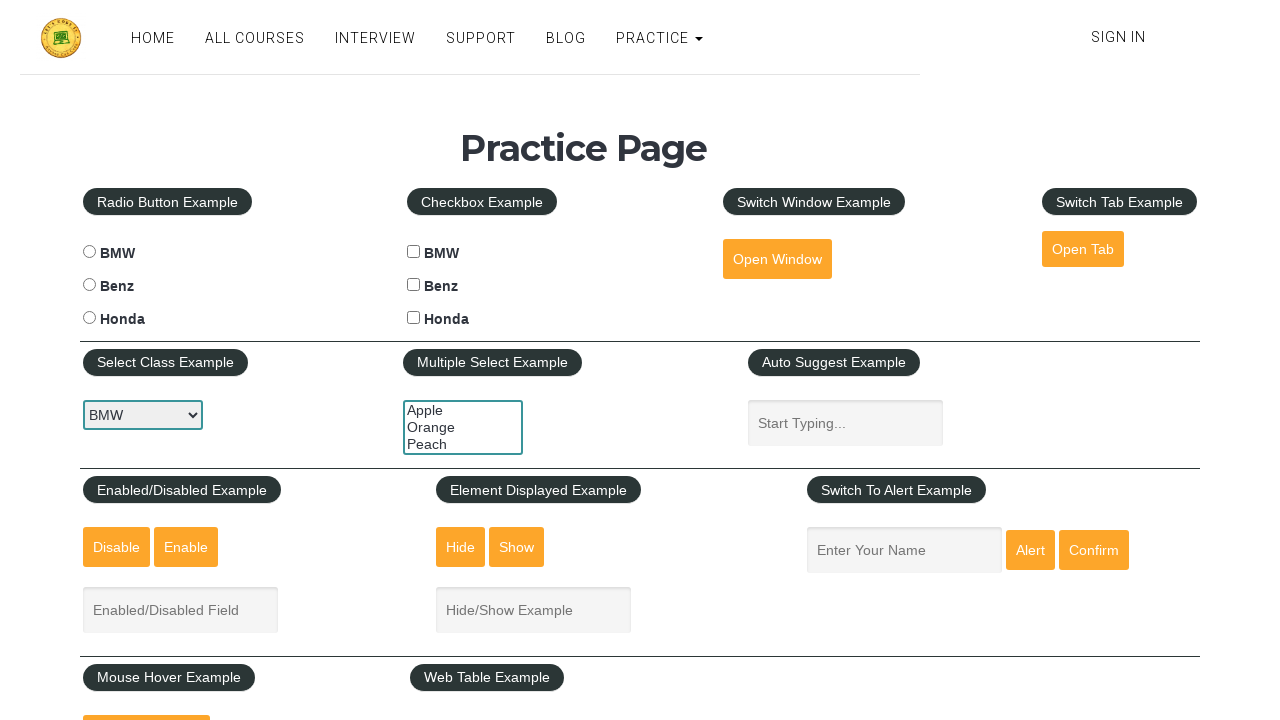

Navigated to practice page
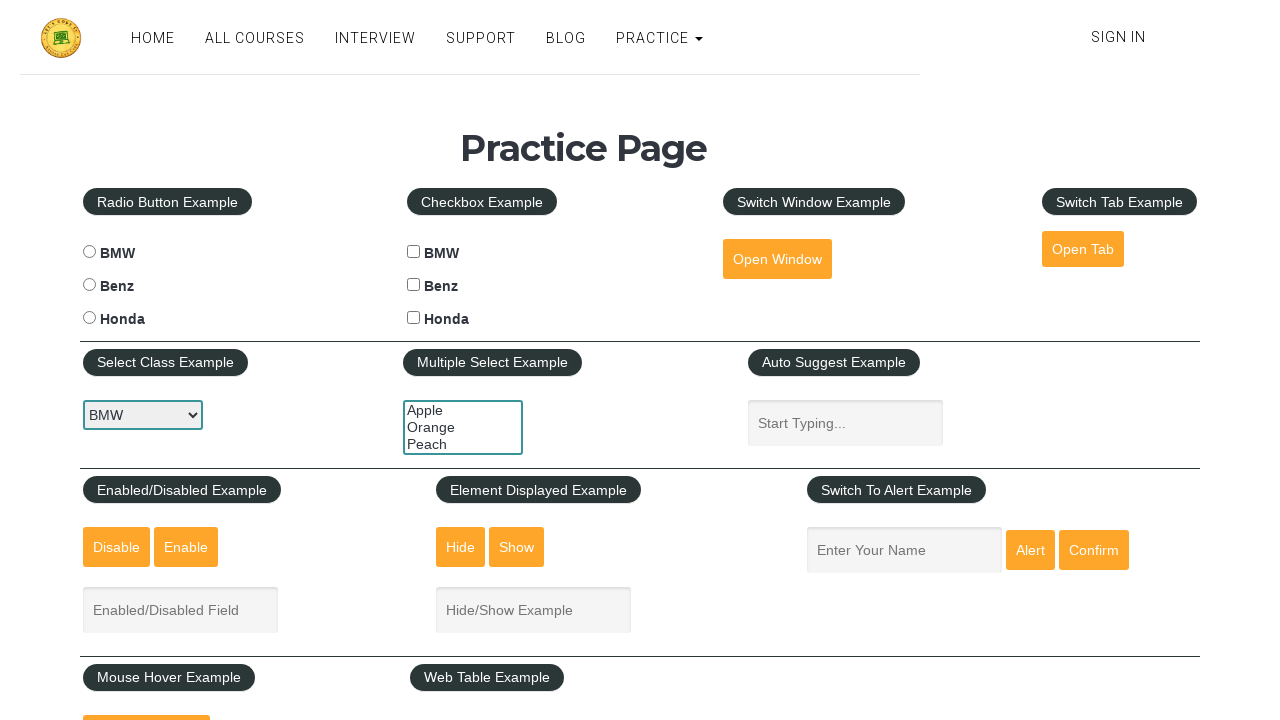

Selected Benz from car dropdown on #carselect
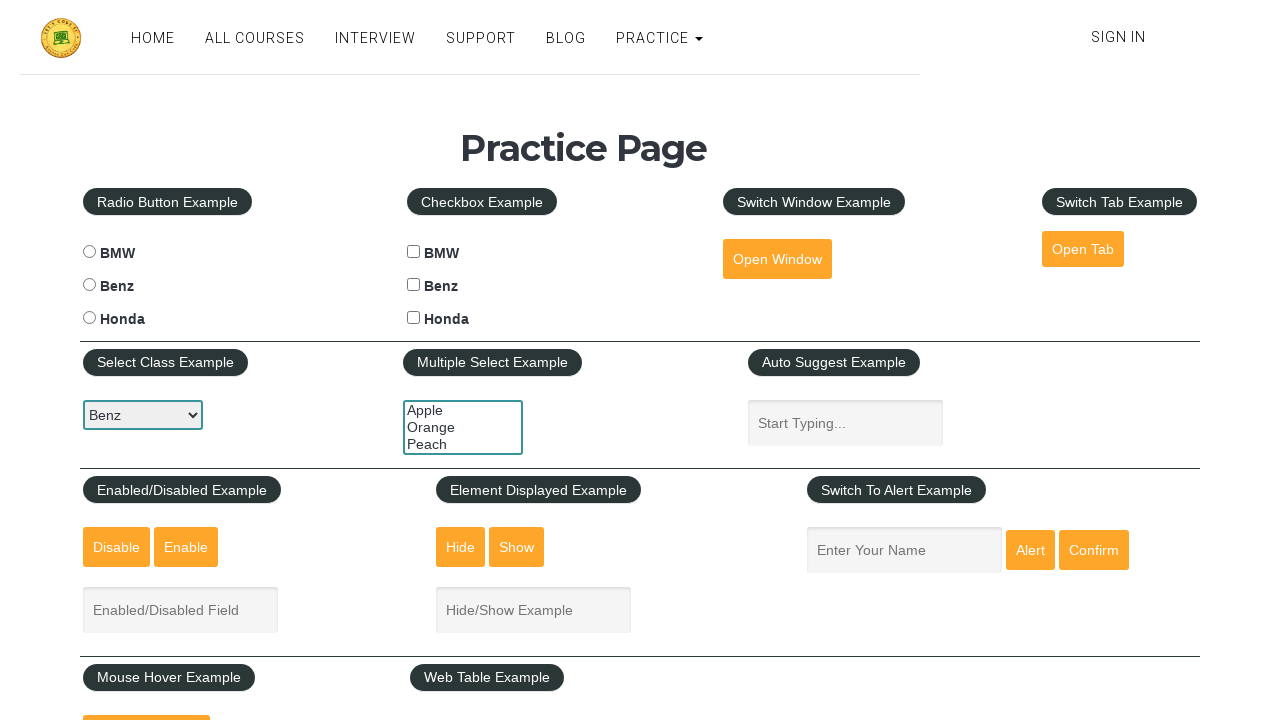

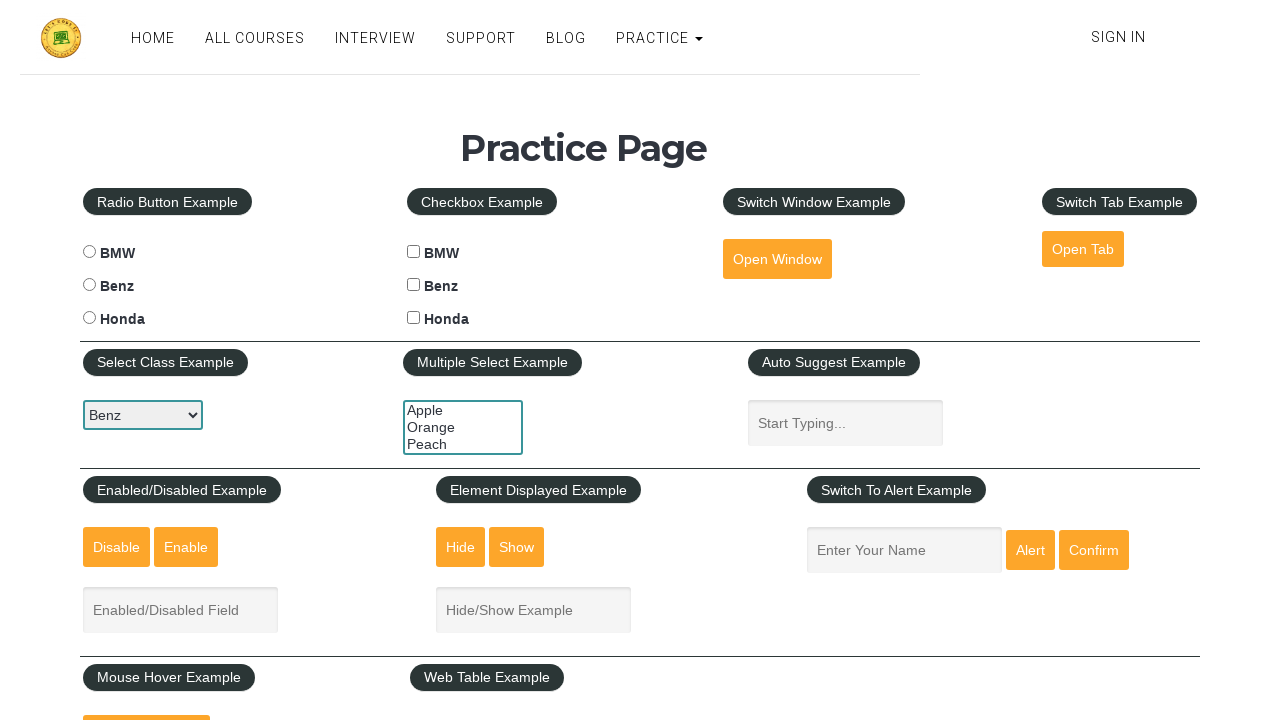